Tests the search functionality on Moneycontrol website by searching for "reliance" and scrolling down the results page

Starting URL: https://www.moneycontrol.com/

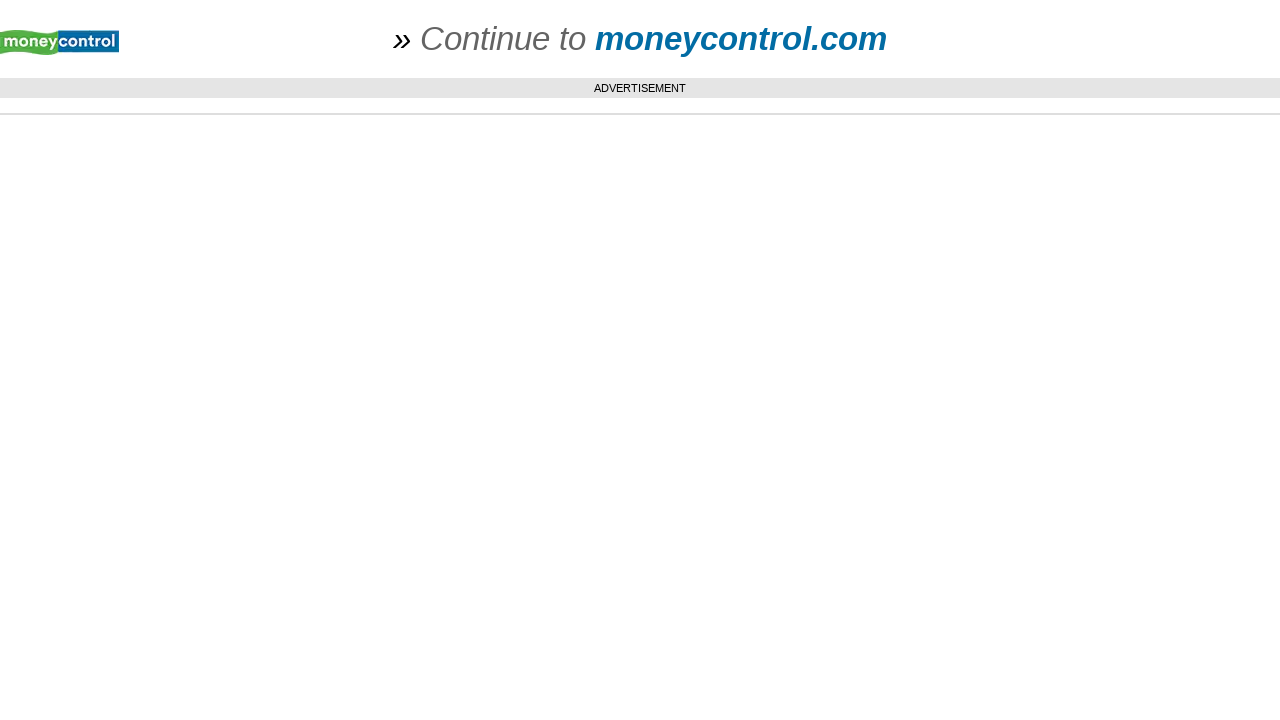

Waited for page to load with domcontentloaded state
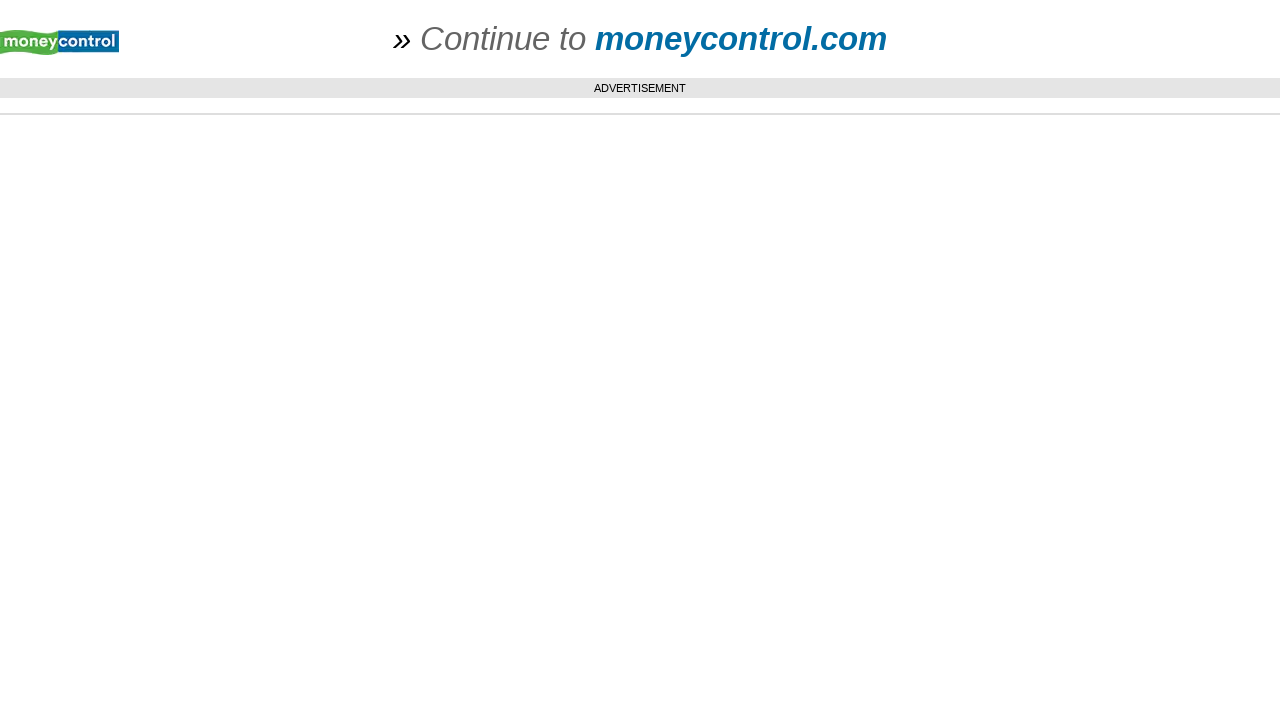

Filled search field with 'reliance' on input[type='text'][name='search_str'], input.search_str, input[placeholder*='Sea
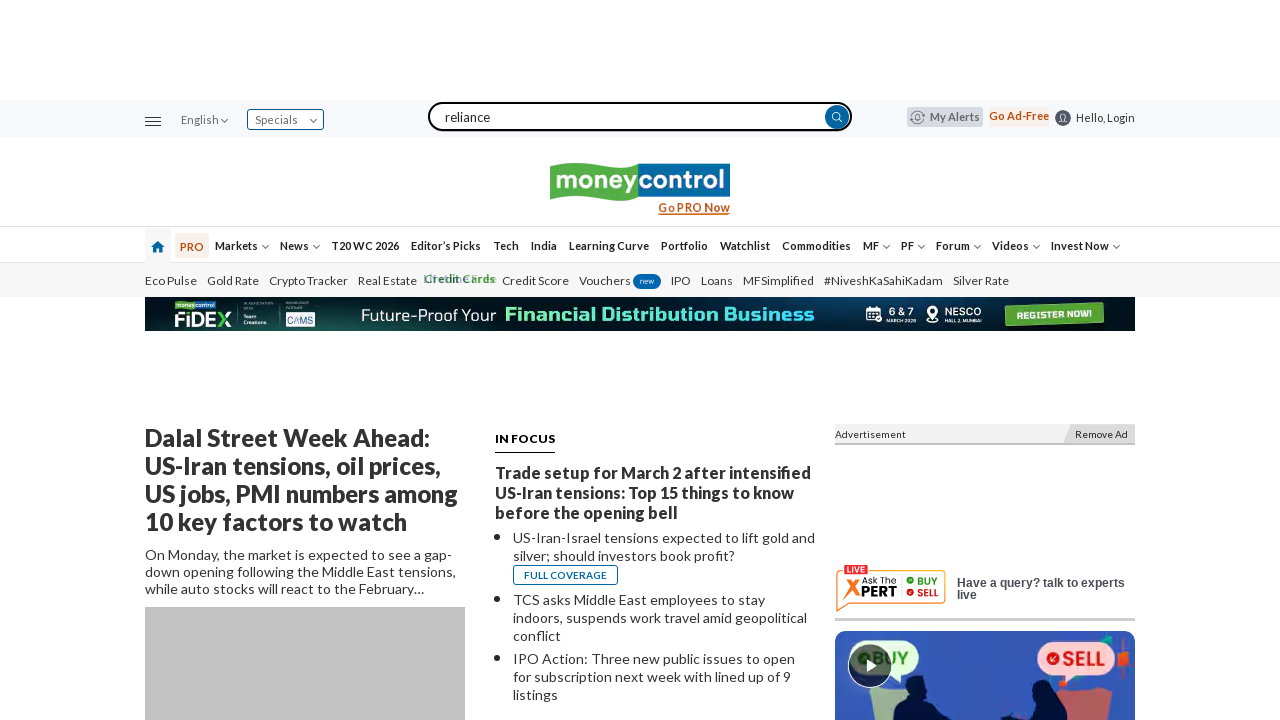

Pressed Enter to submit search for 'reliance'
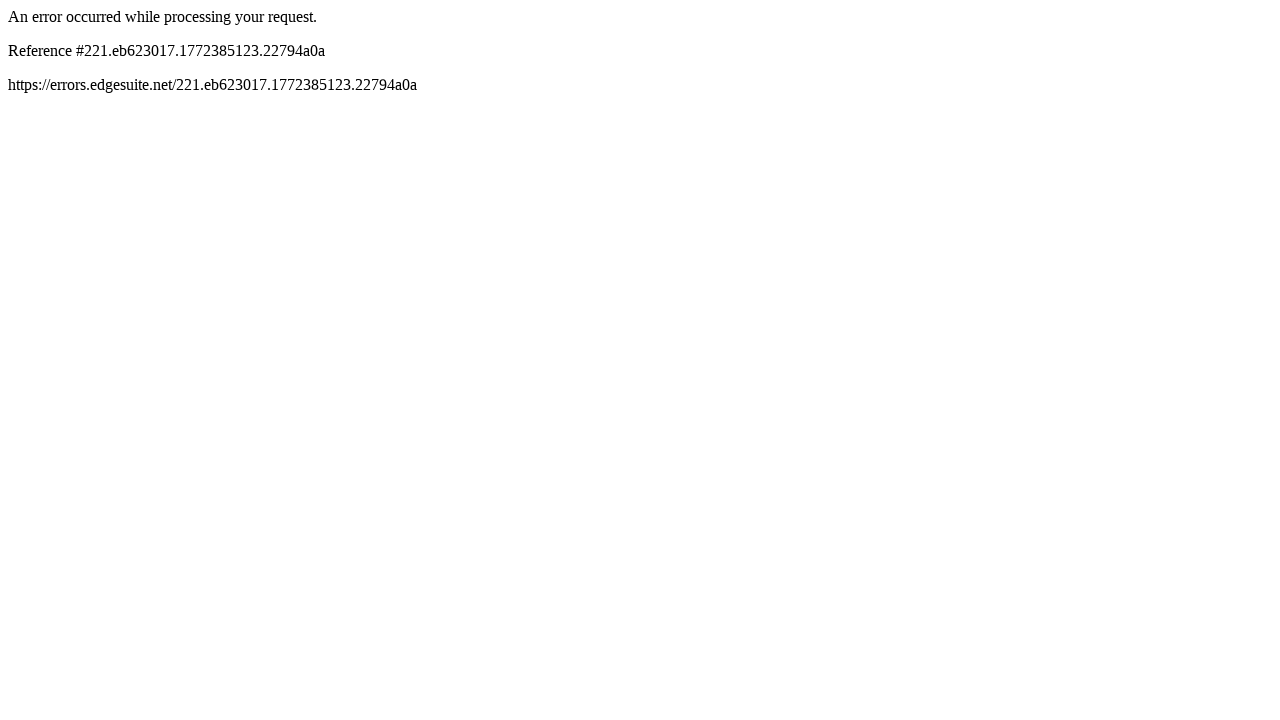

Waited for search results page to load
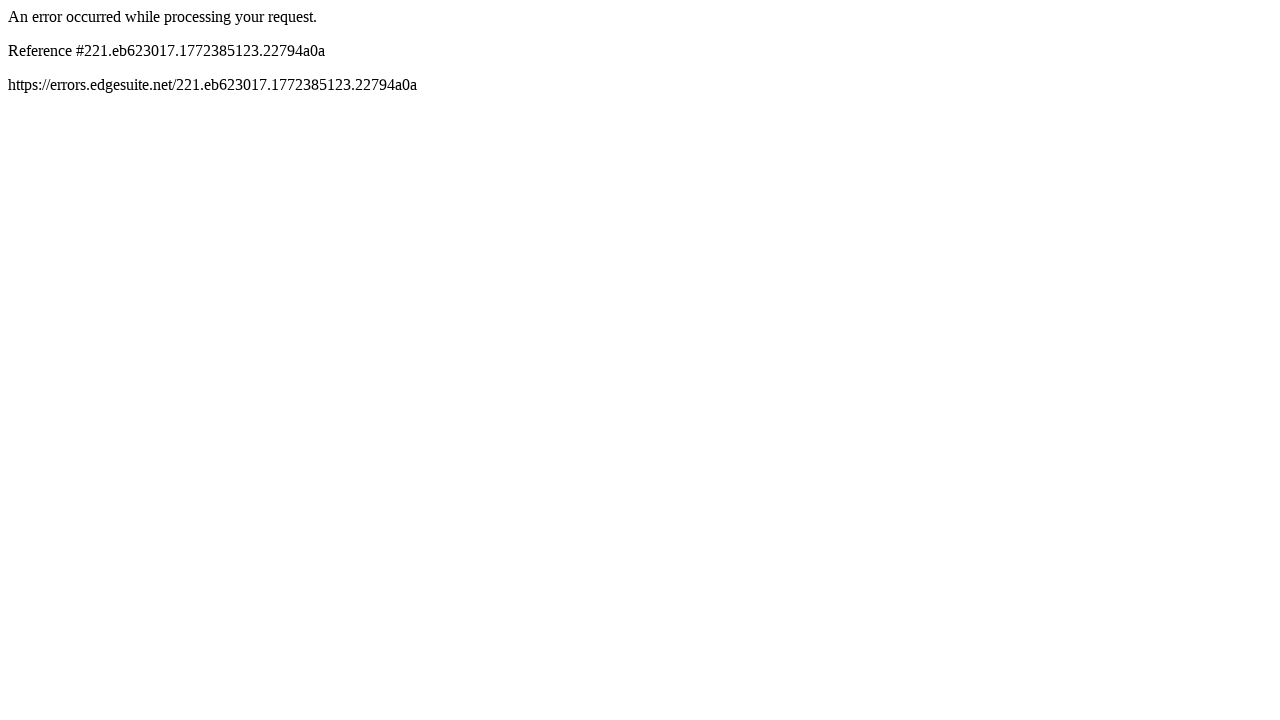

Scrolled down 500px to view more search results
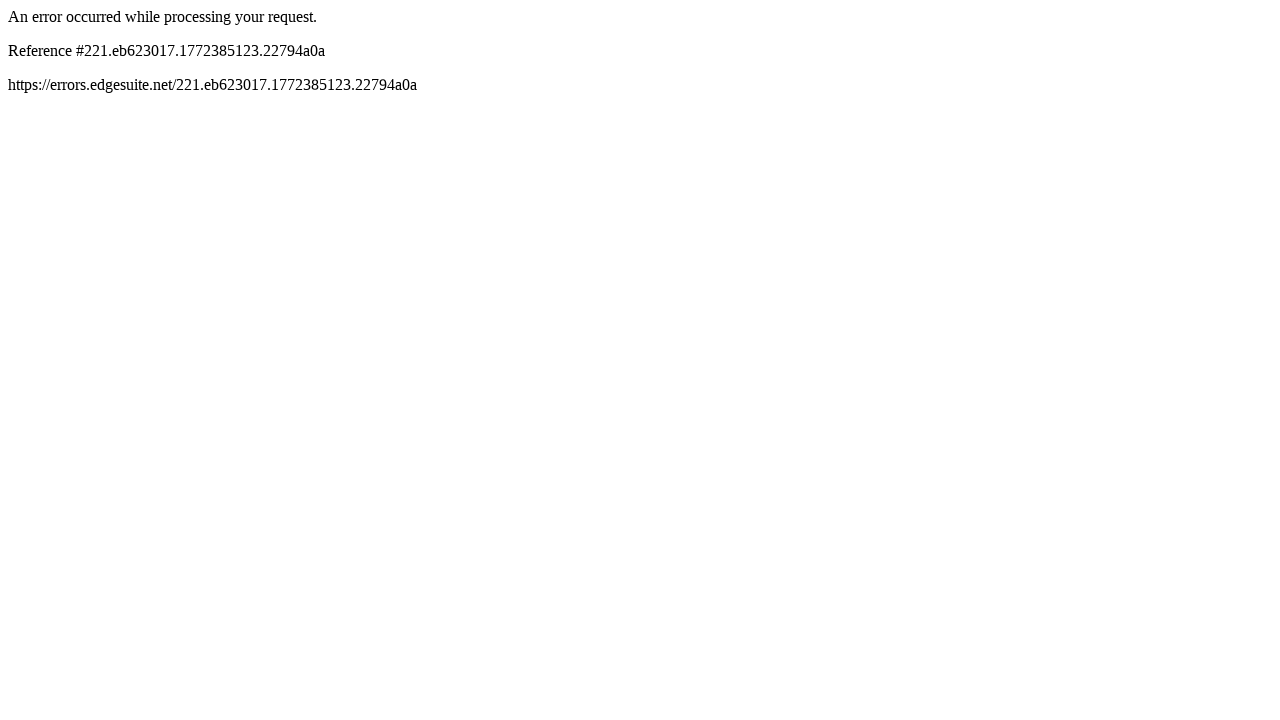

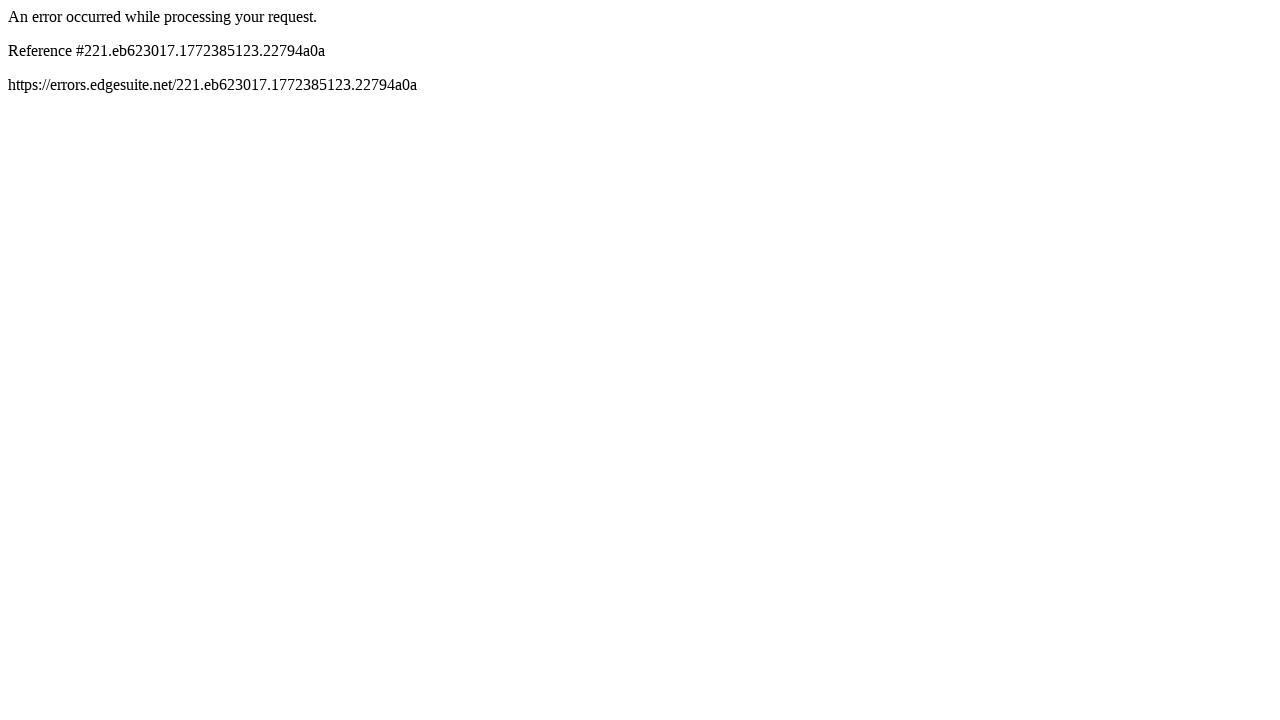